Tests dropdown menu selection by selecting options and verifying the selected attribute changes accordingly

Starting URL: http://the-internet.herokuapp.com/dropdown

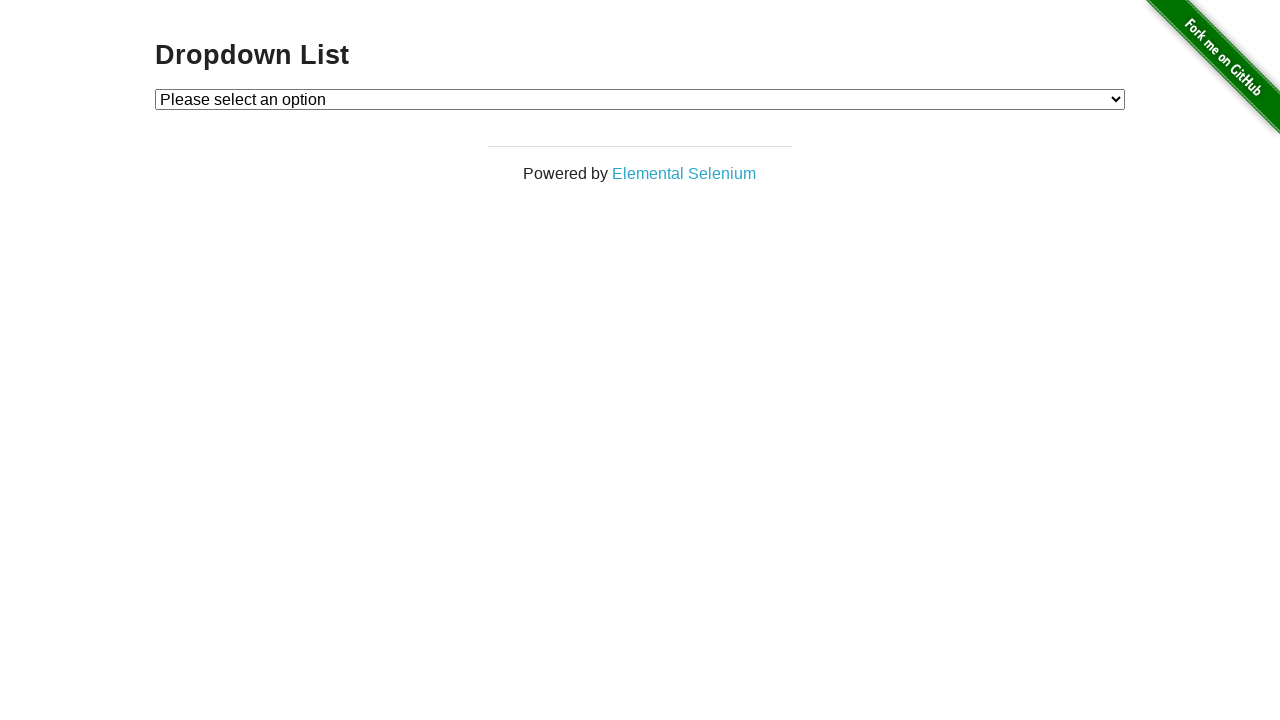

Waited for dropdown menu to be visible
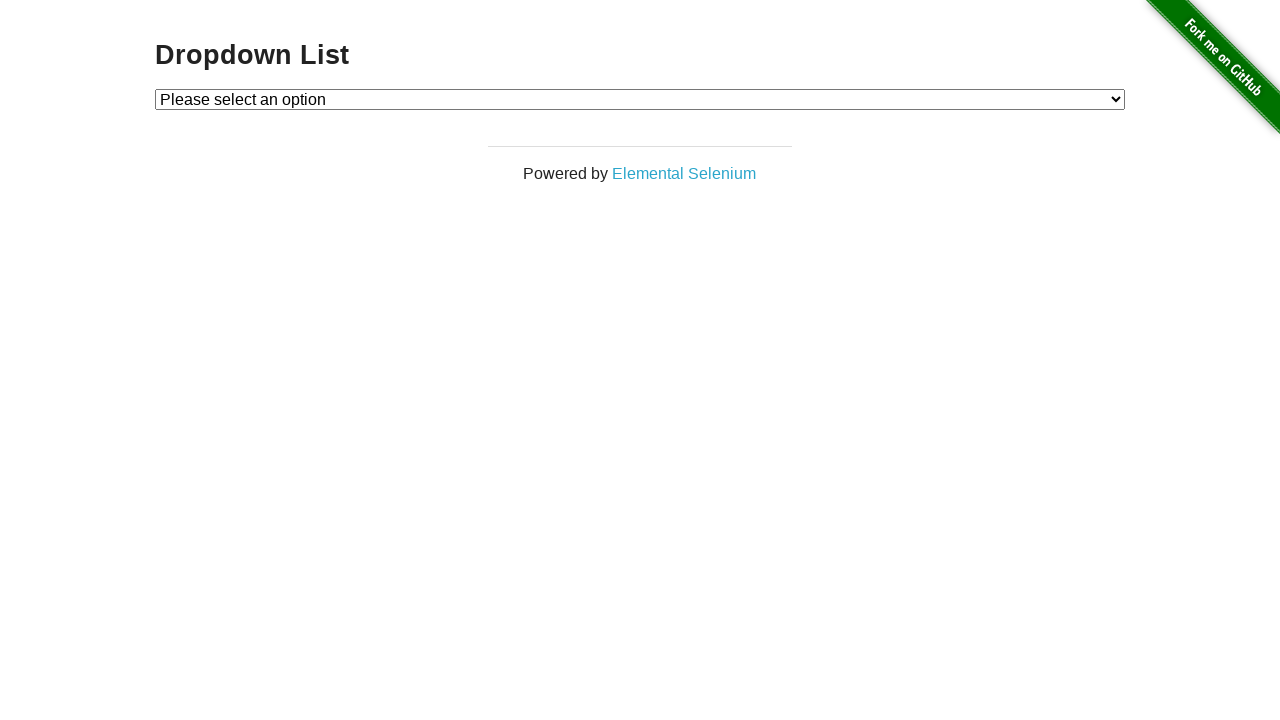

Selected option 1 from dropdown menu on #dropdown
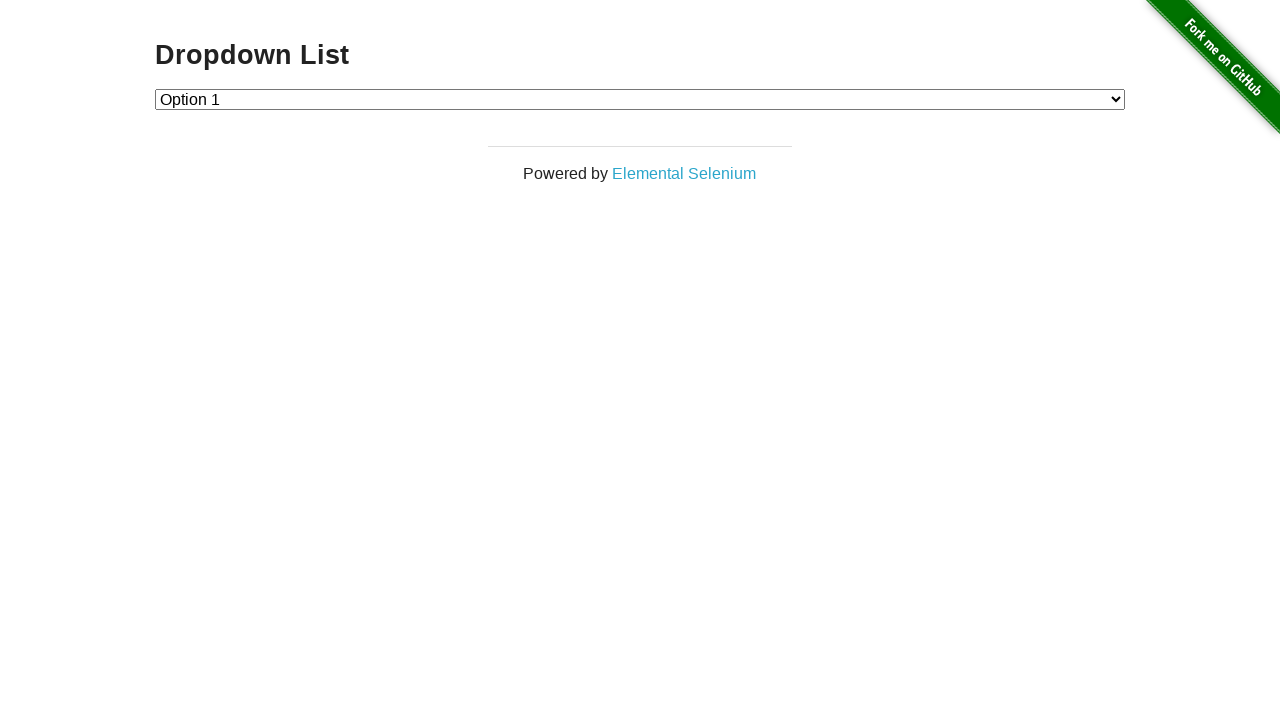

Selected option 2 from dropdown menu on #dropdown
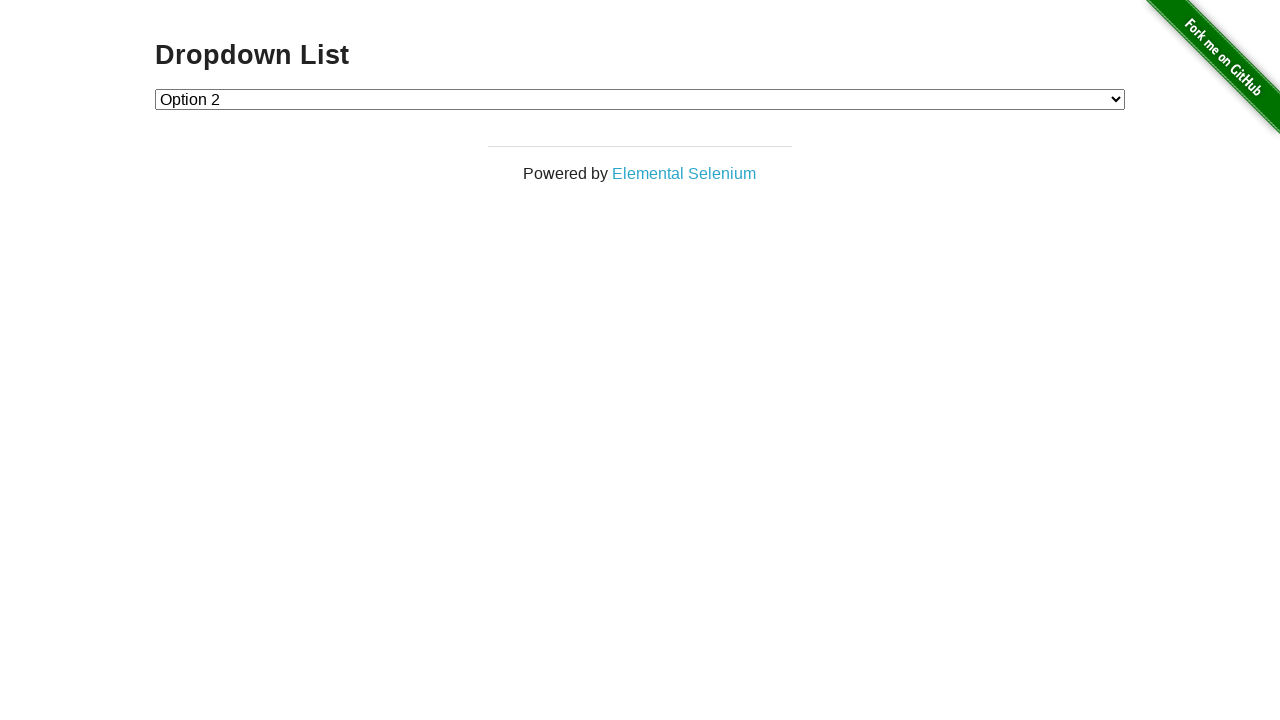

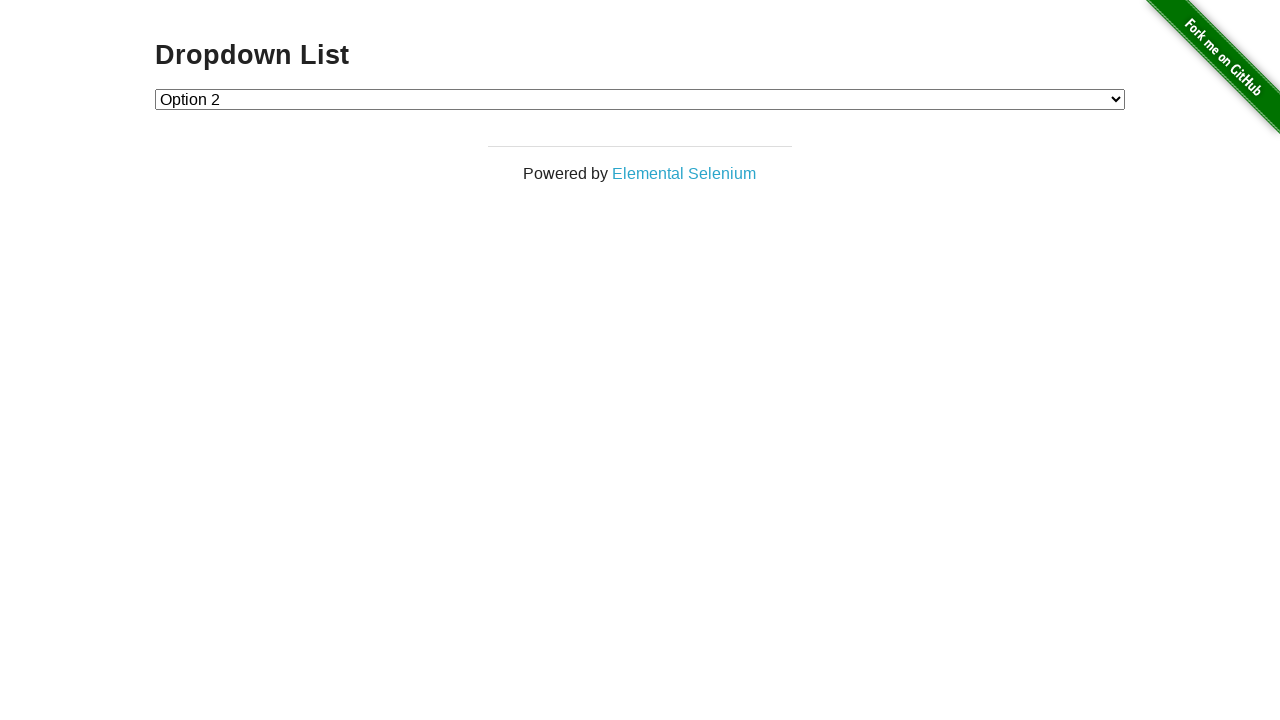